Navigates to Puma India's new arrivals page and waits for the page to load

Starting URL: https://in.puma.com/in/en/new-arrivals

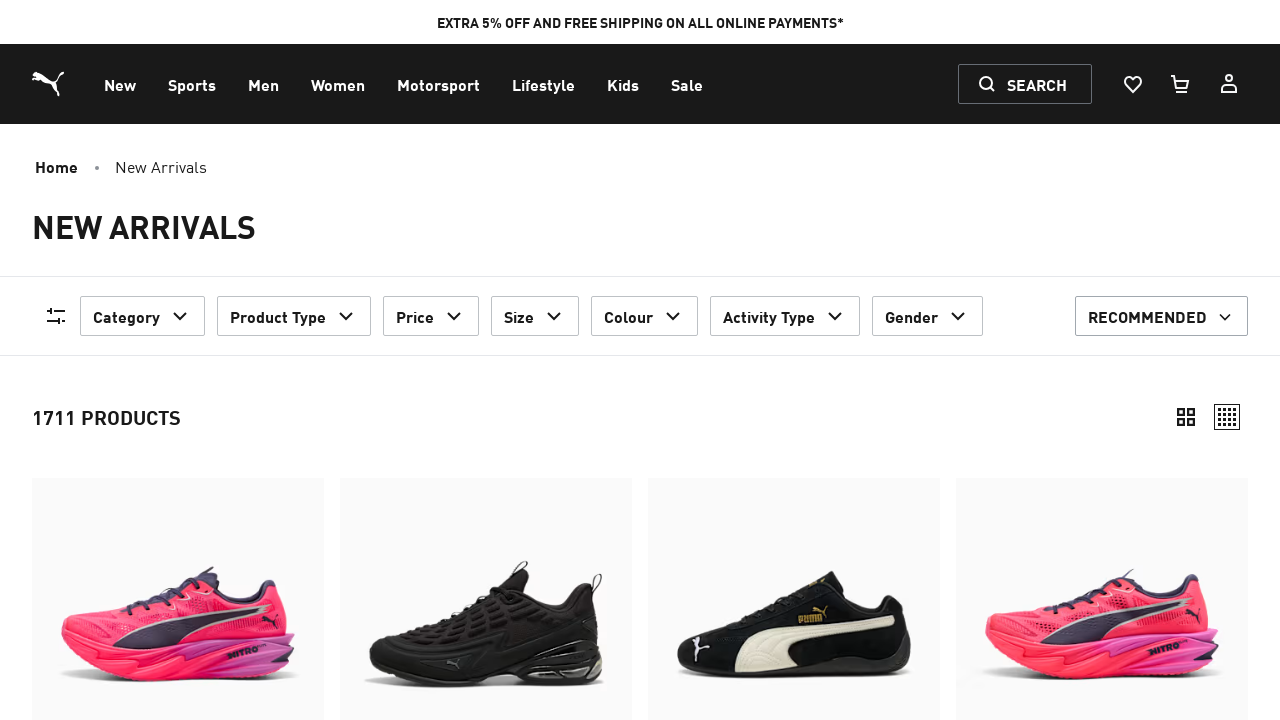

Waited for page to load (domcontentloaded state)
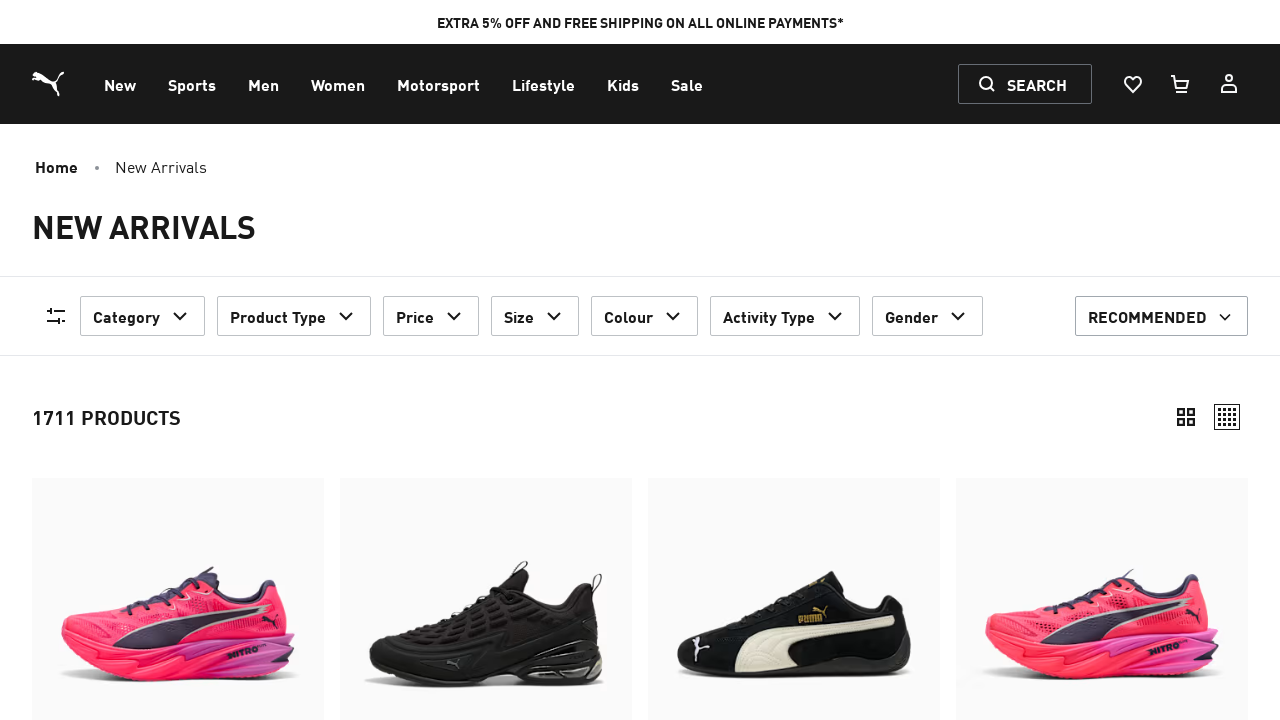

Waited for body element to appear on PUMA India new arrivals page
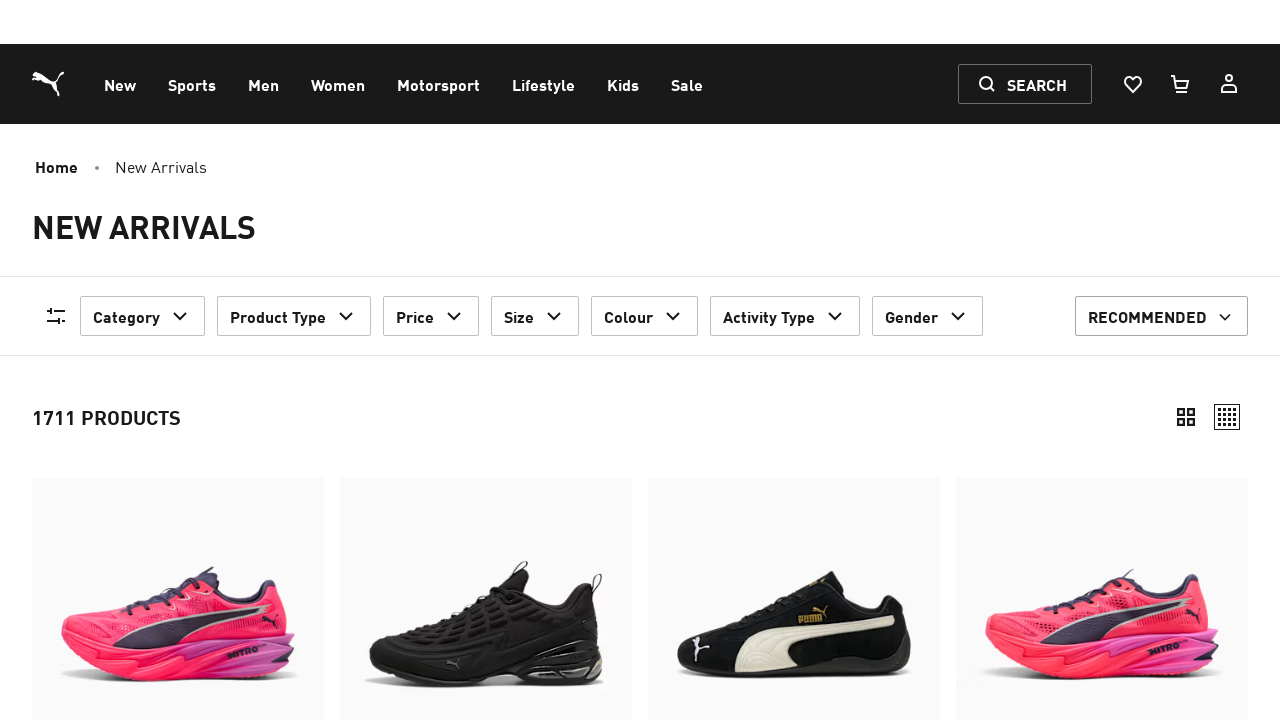

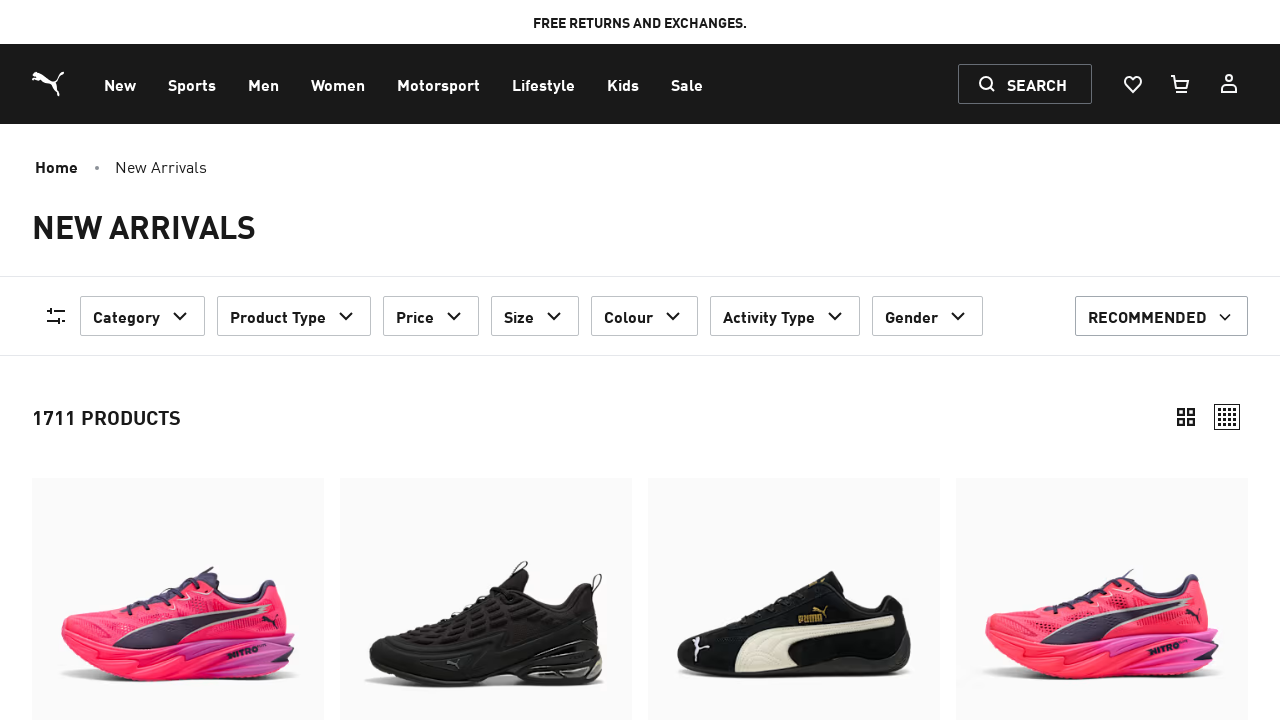